Verifies that an element with class 'map-header' exists and is enabled on the alerts page

Starting URL: https://alerts.in.ua/

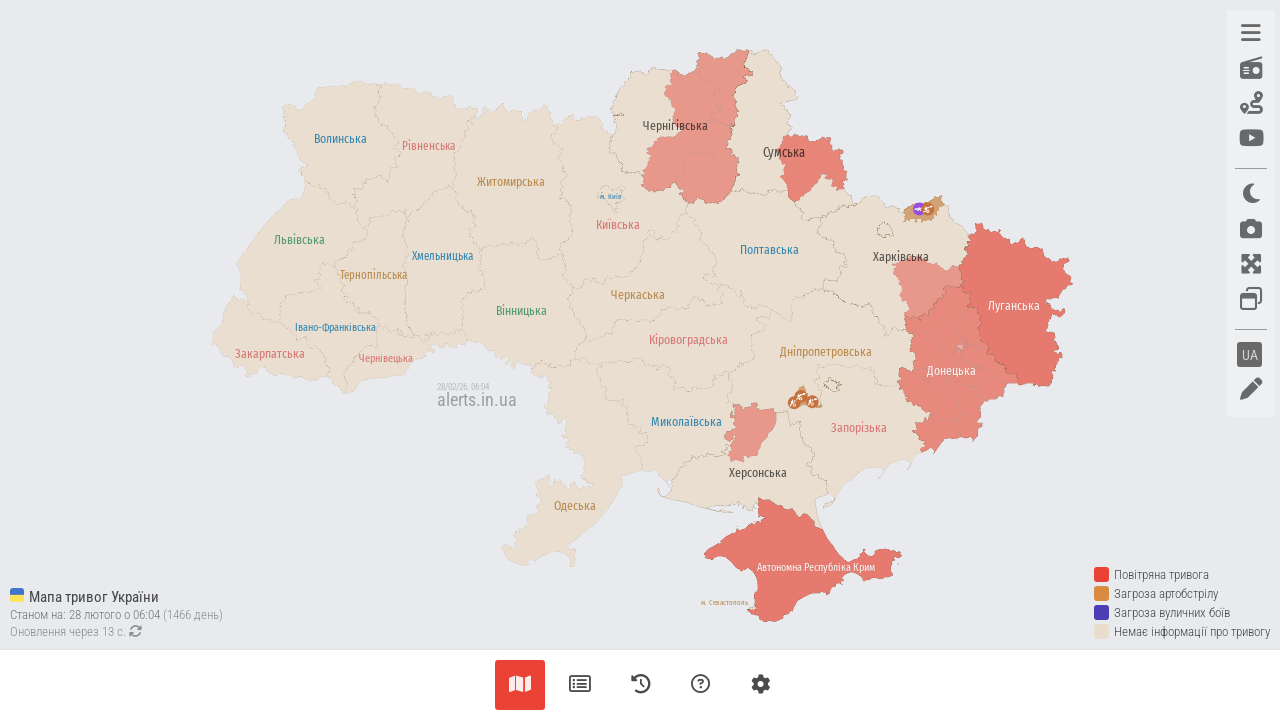

Waited for element with class 'map-header' to be present on alerts page
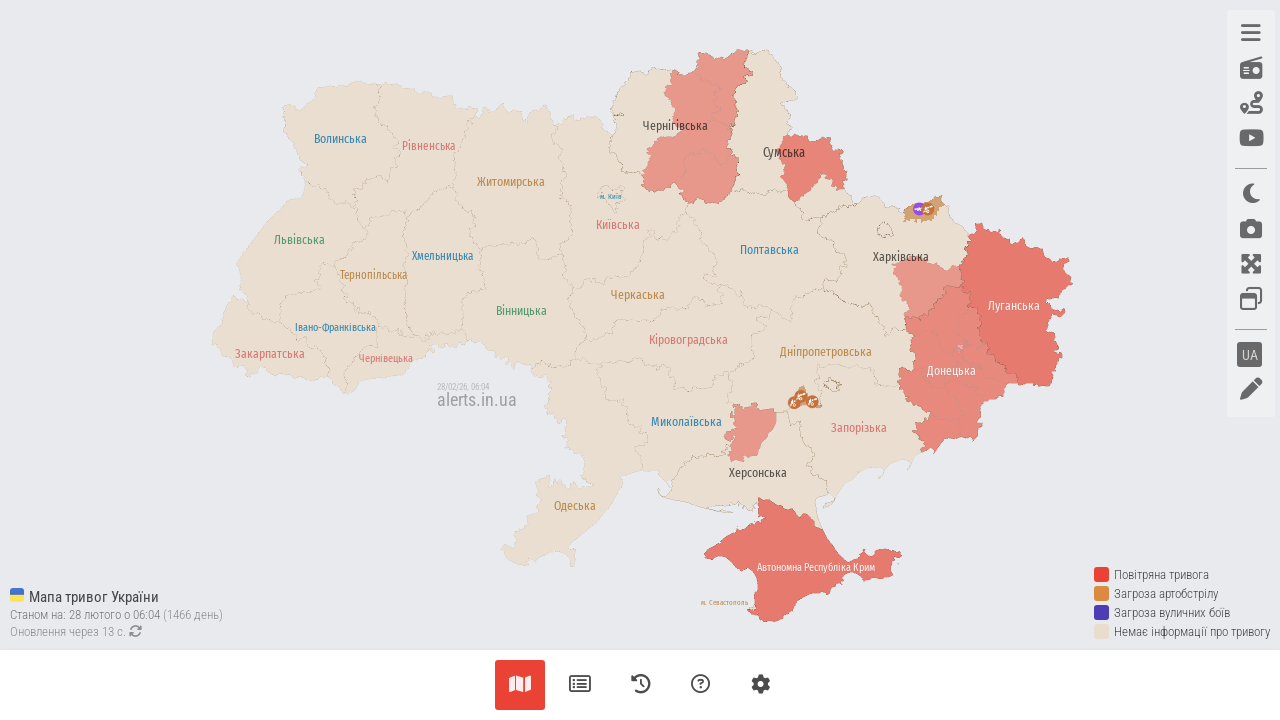

Located element with class 'map-header'
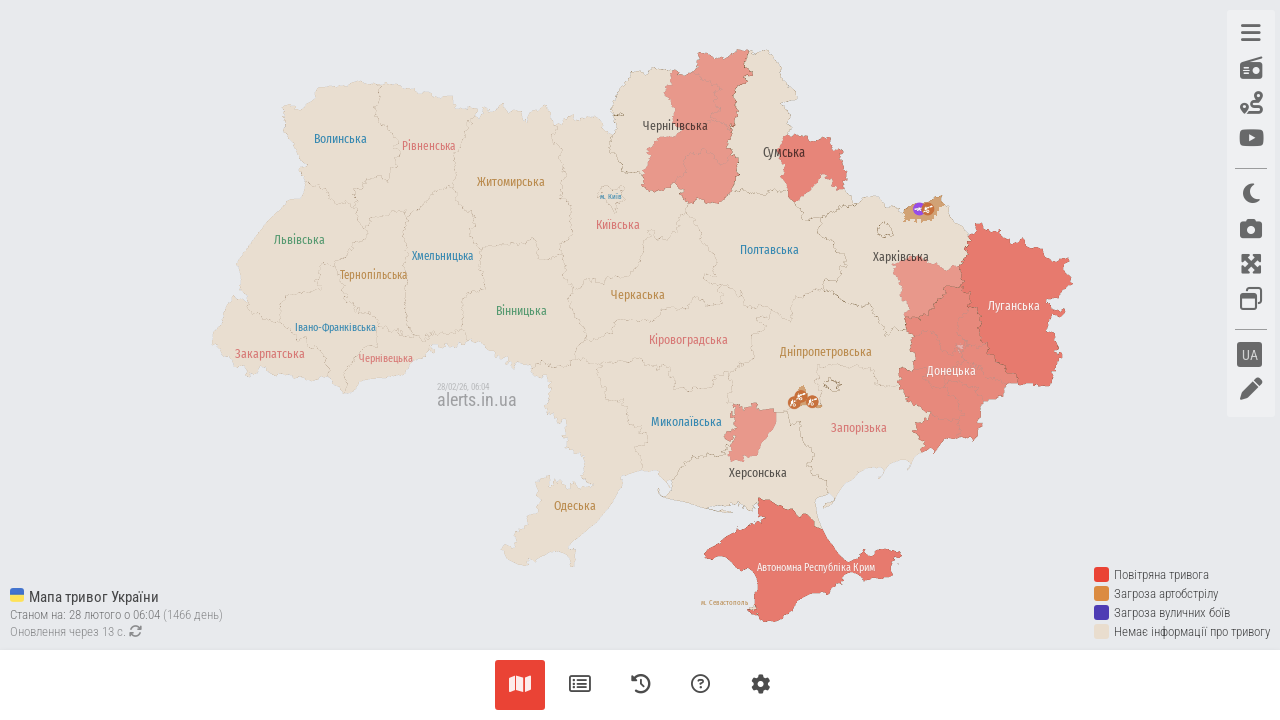

Verified that 'map-header' element is enabled
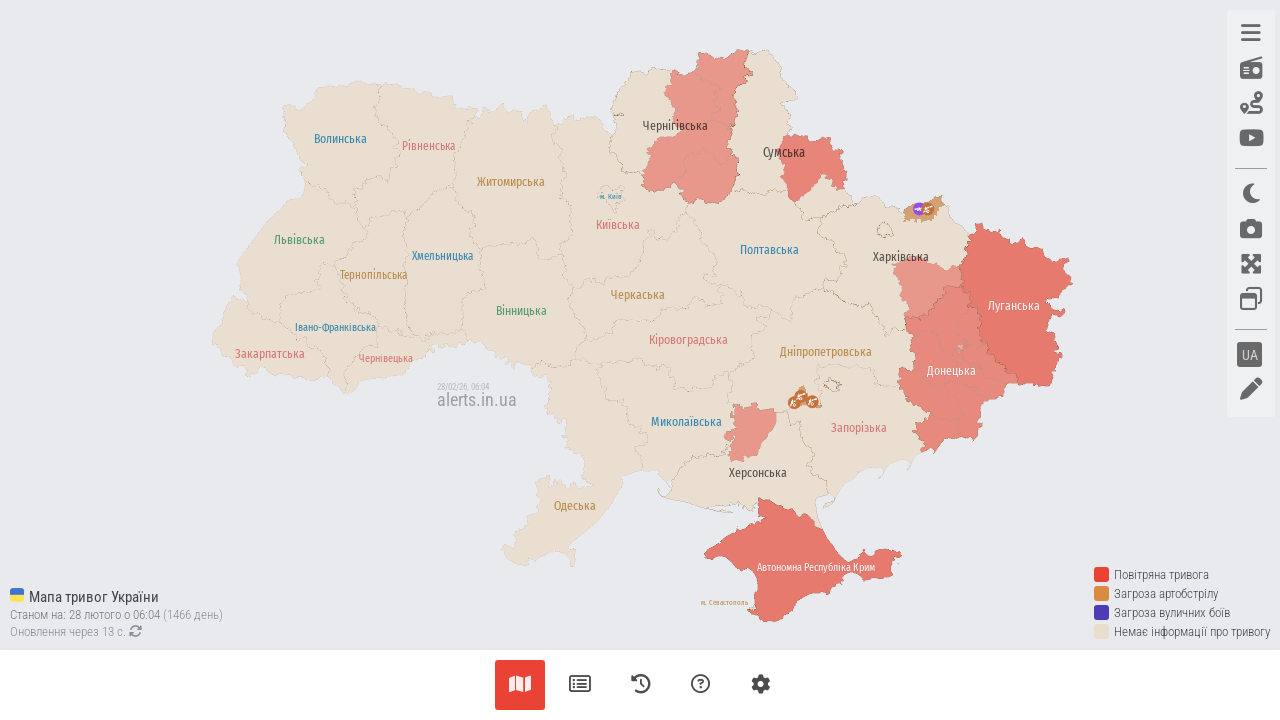

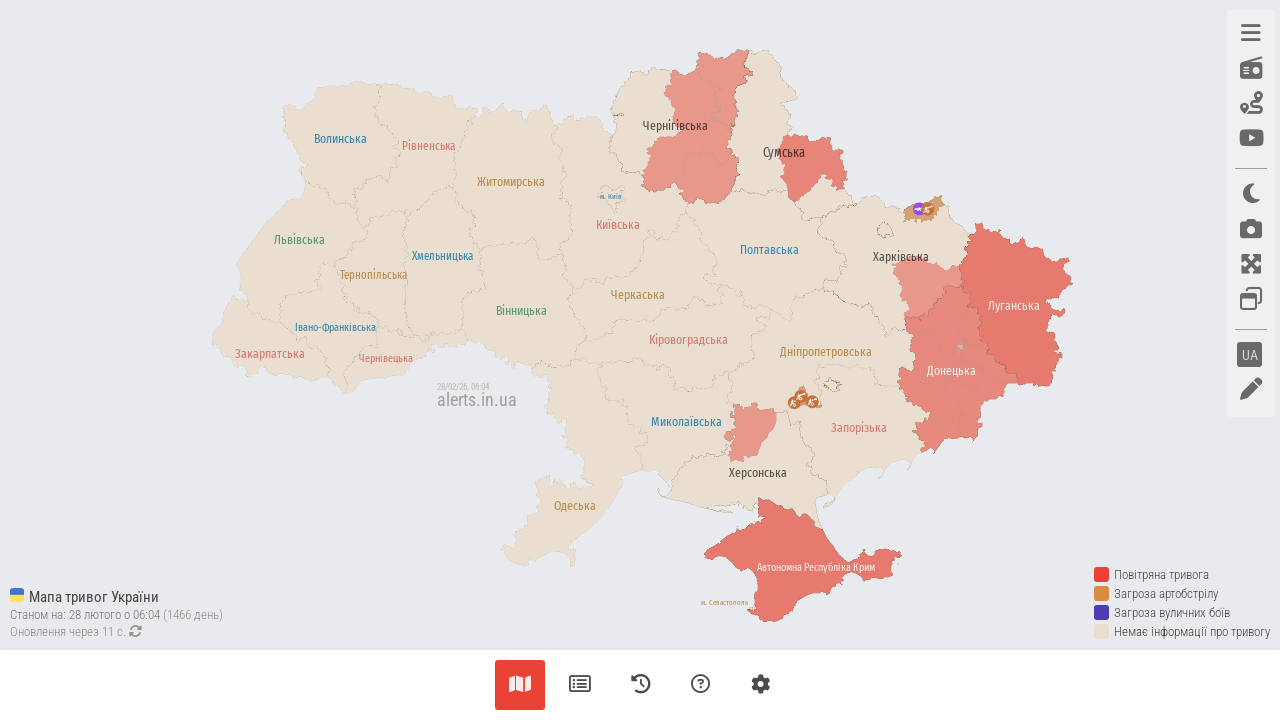